Tests alert handling with scrolling by scrolling to the bottom of the page, clicking the timed alert button, and accepting the alert dialog.

Starting URL: https://demoqa.com/alerts

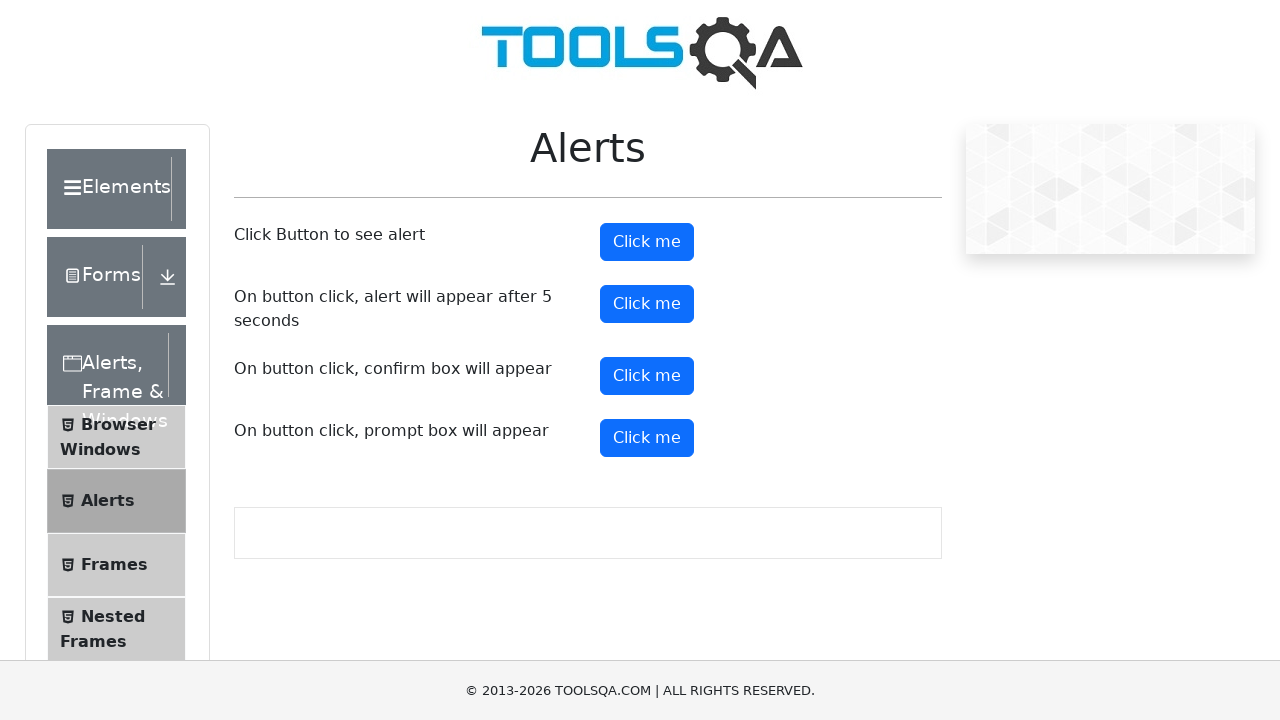

Scrolled to bottom of page
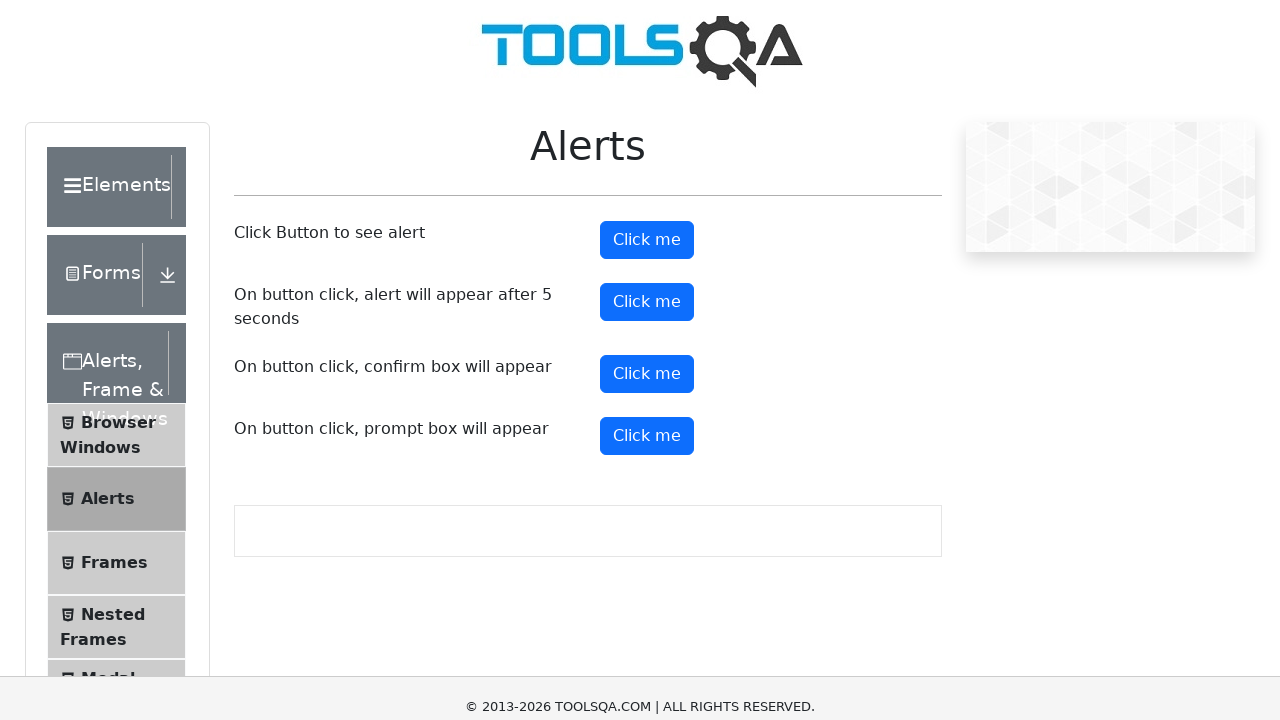

Set up alert handler to accept dialogs
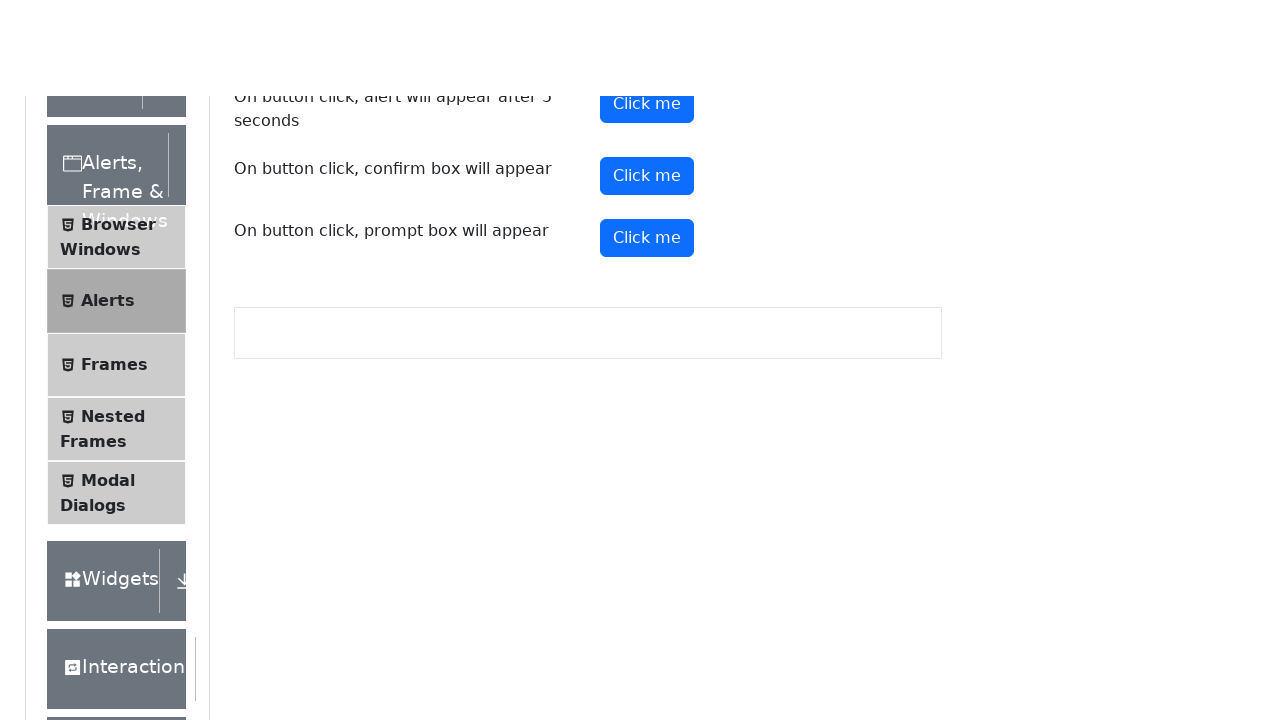

Clicked timed alert button at (647, 304) on #timerAlertButton
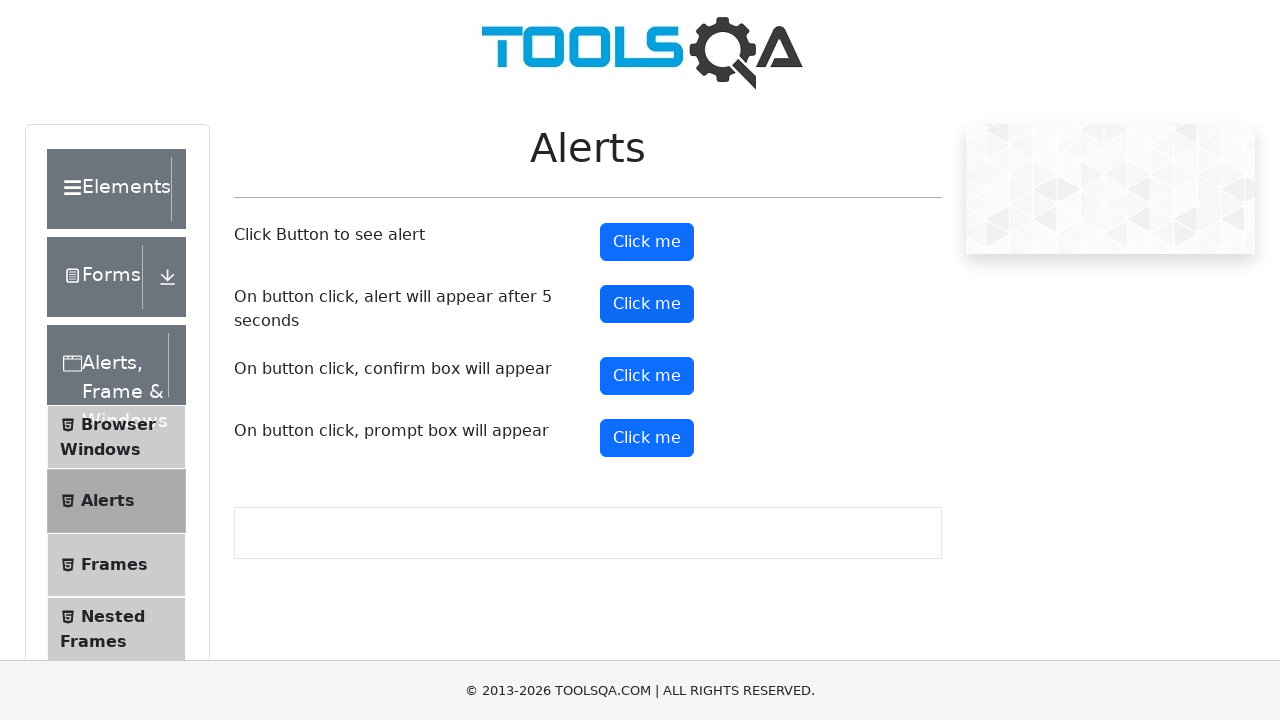

Waited 6 seconds for timed alert to appear and be handled
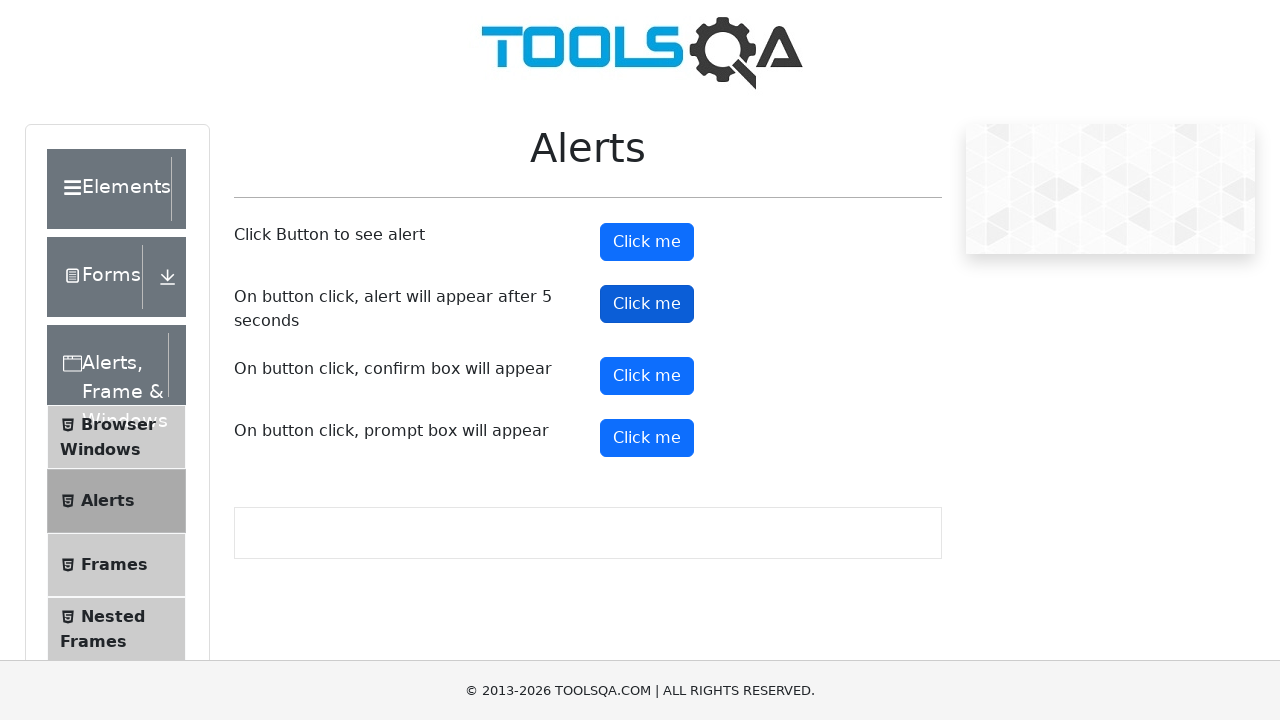

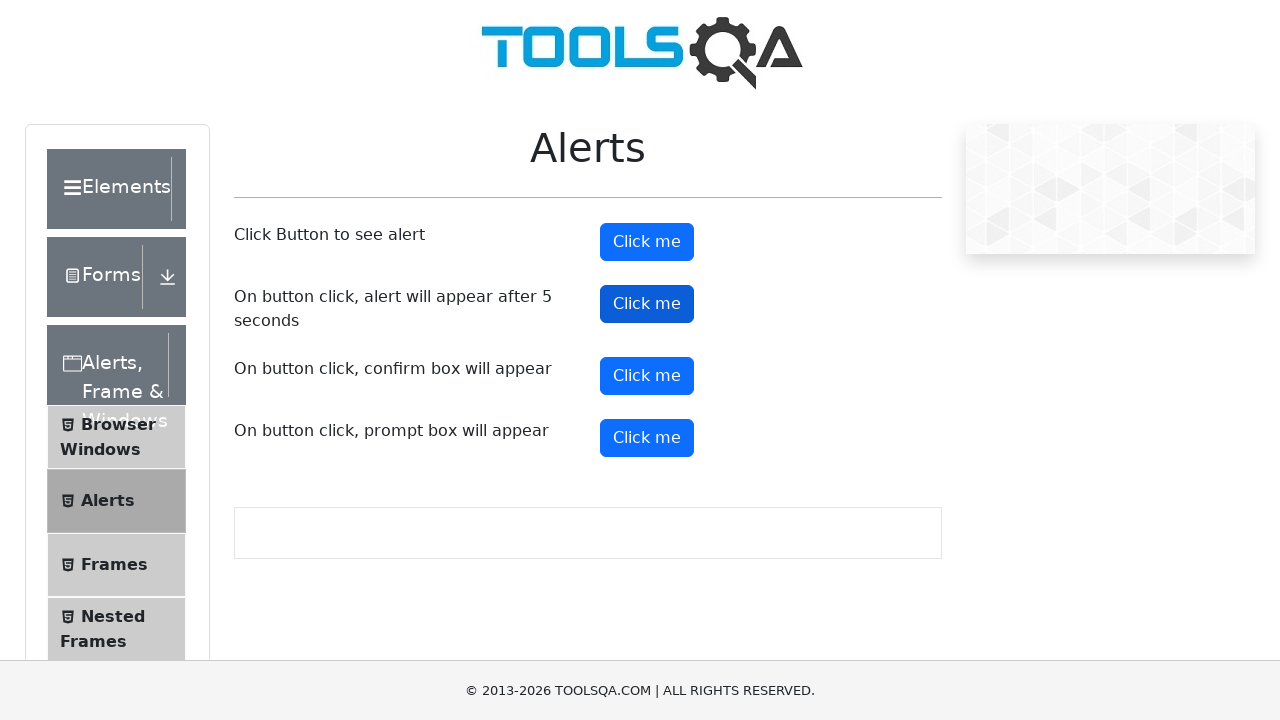